Tests that the complete all checkbox updates its state when individual items are completed or cleared

Starting URL: https://demo.playwright.dev/todomvc

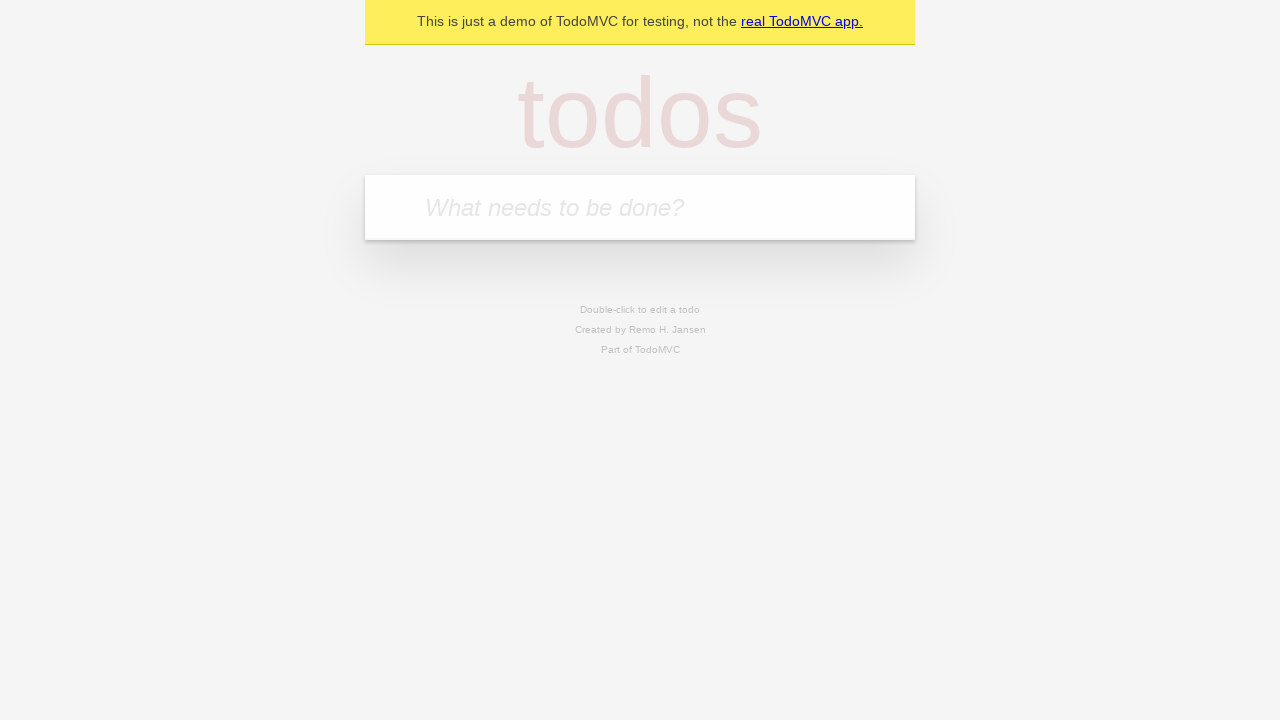

Filled new todo input with 'buy some cheese' on internal:attr=[placeholder="What needs to be done?"i]
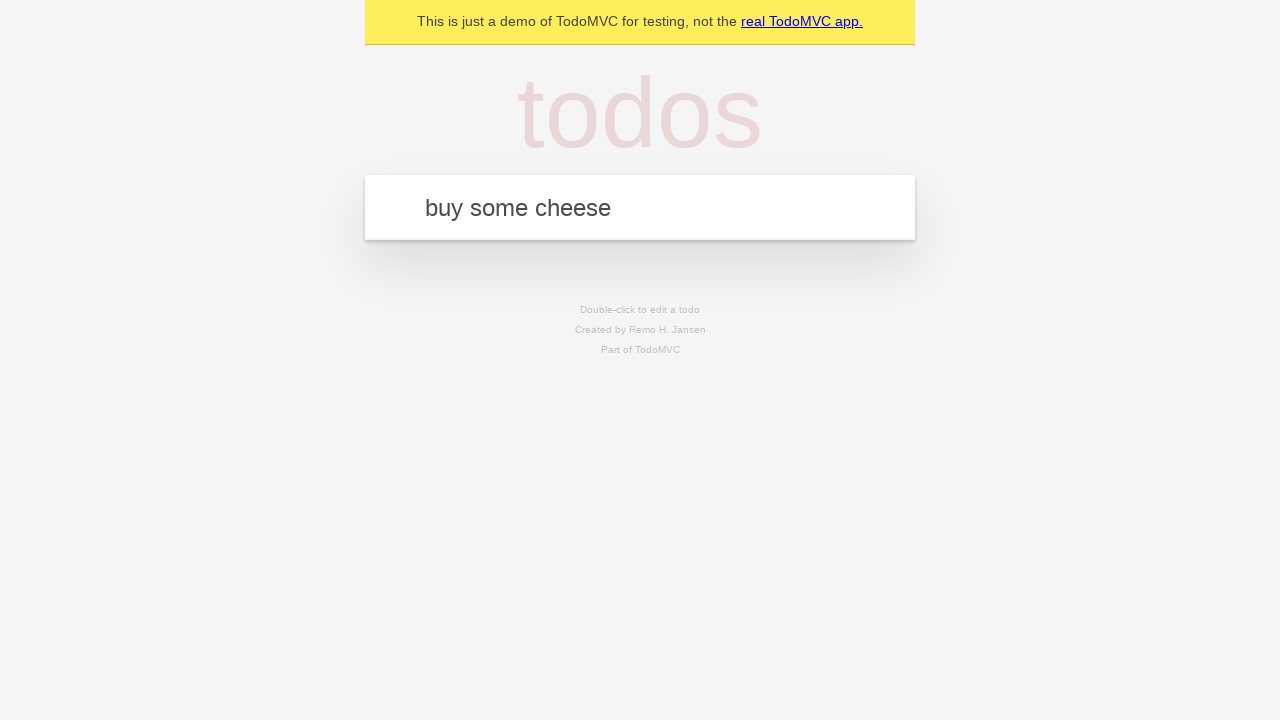

Pressed Enter to add todo 'buy some cheese' on internal:attr=[placeholder="What needs to be done?"i]
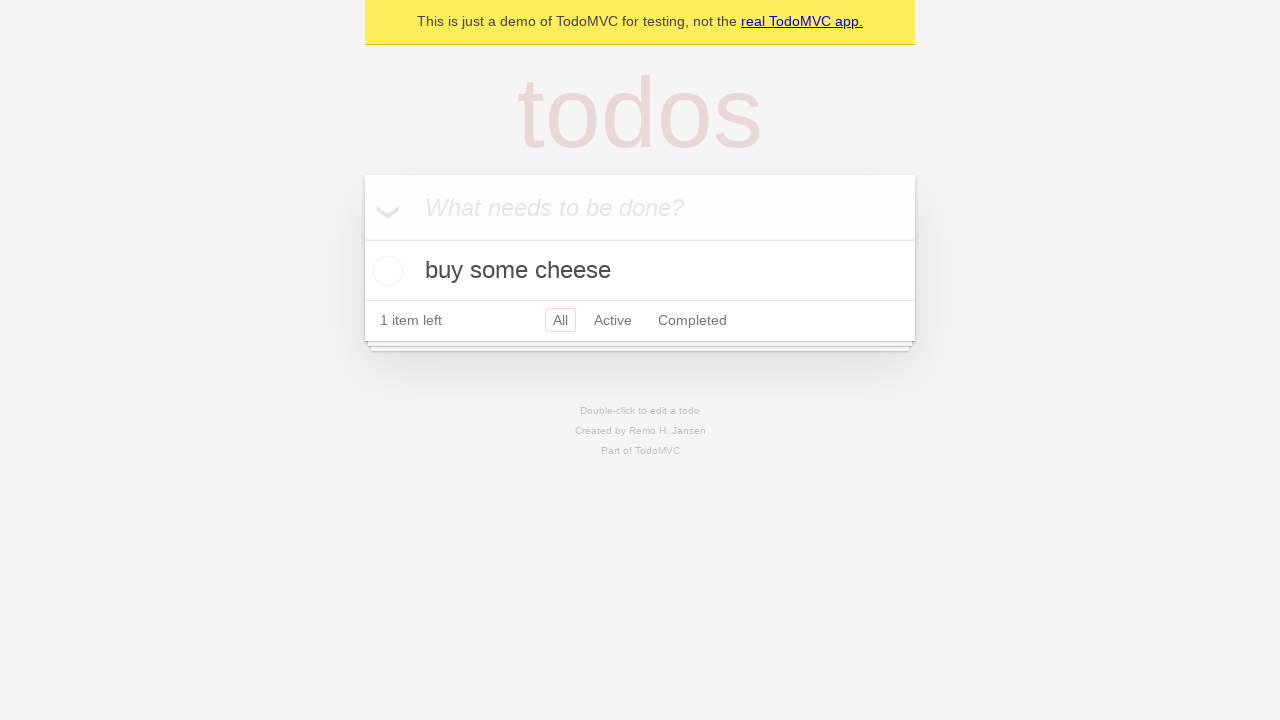

Filled new todo input with 'feed the cat' on internal:attr=[placeholder="What needs to be done?"i]
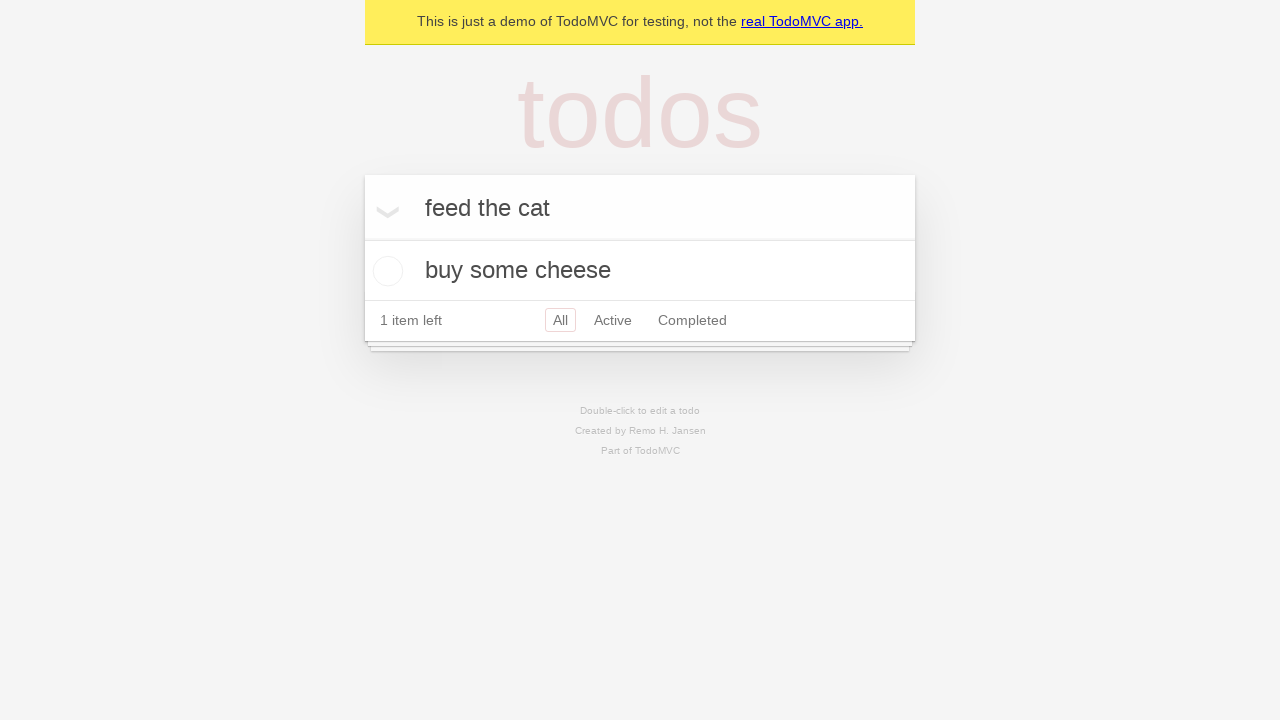

Pressed Enter to add todo 'feed the cat' on internal:attr=[placeholder="What needs to be done?"i]
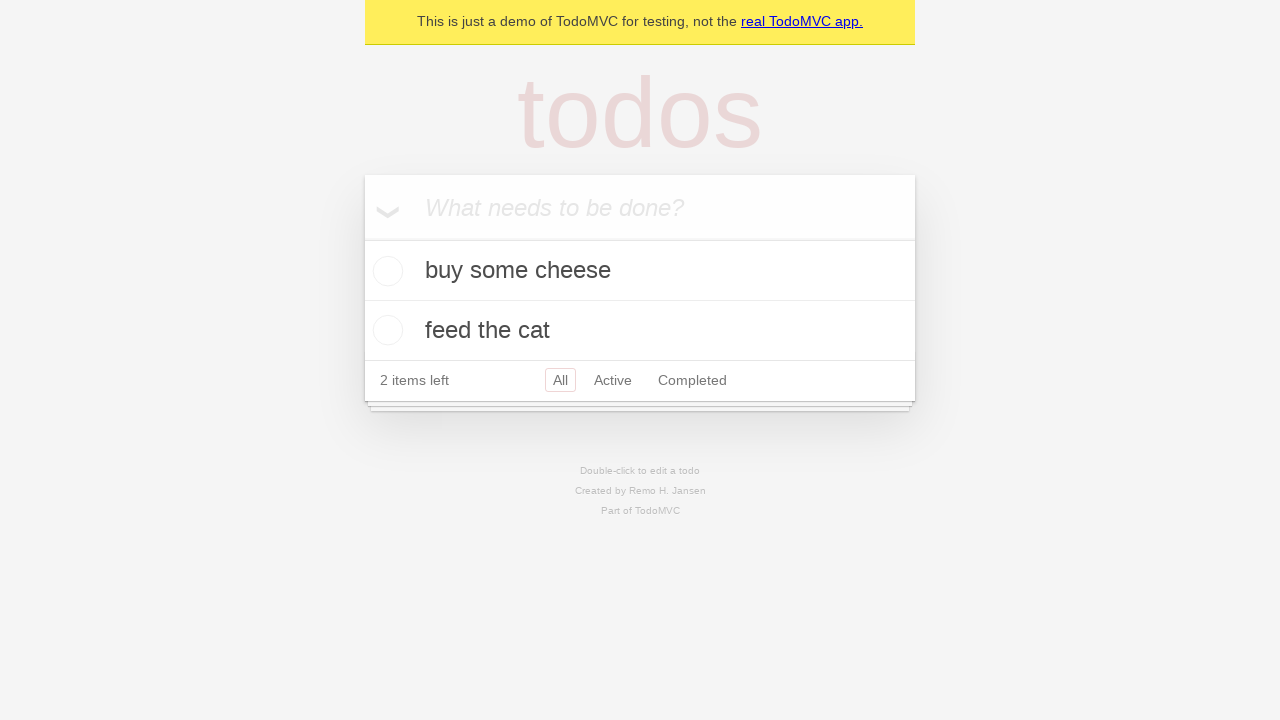

Filled new todo input with 'book a doctors appointment' on internal:attr=[placeholder="What needs to be done?"i]
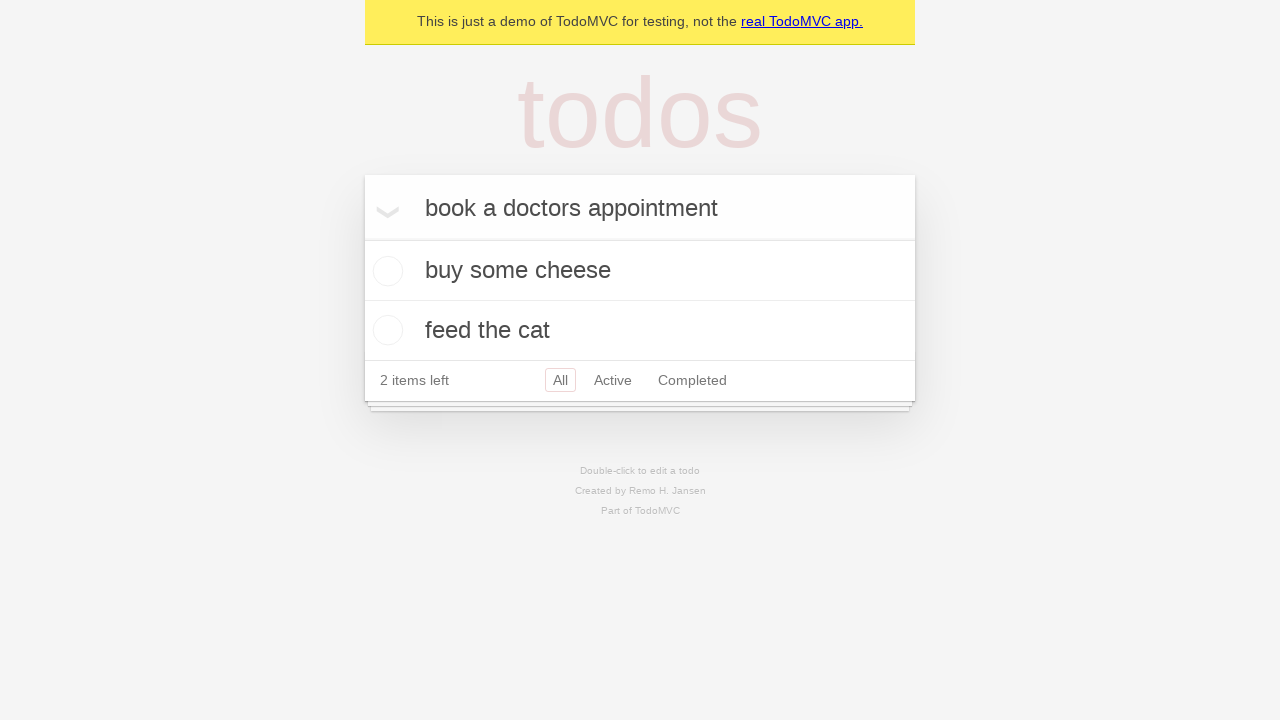

Pressed Enter to add todo 'book a doctors appointment' on internal:attr=[placeholder="What needs to be done?"i]
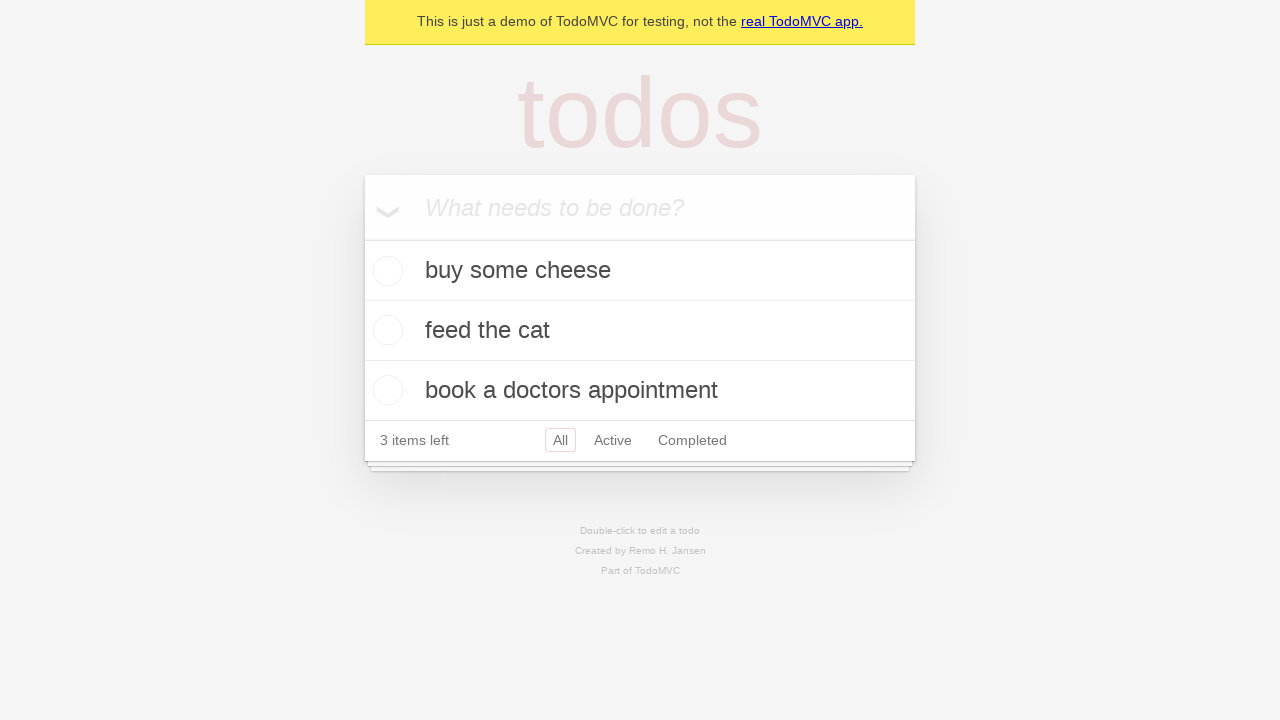

Waited for all 3 todo items to be created
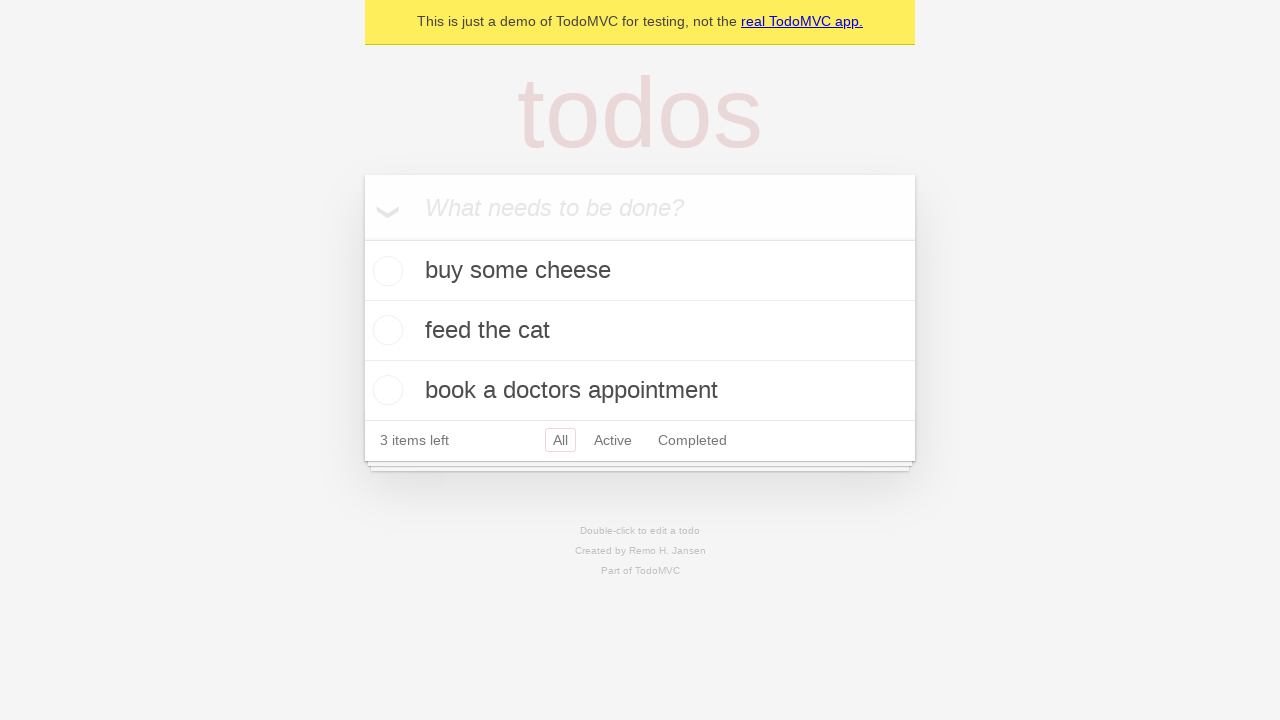

Checked the 'Mark all as complete' toggle at (362, 238) on internal:label="Mark all as complete"i
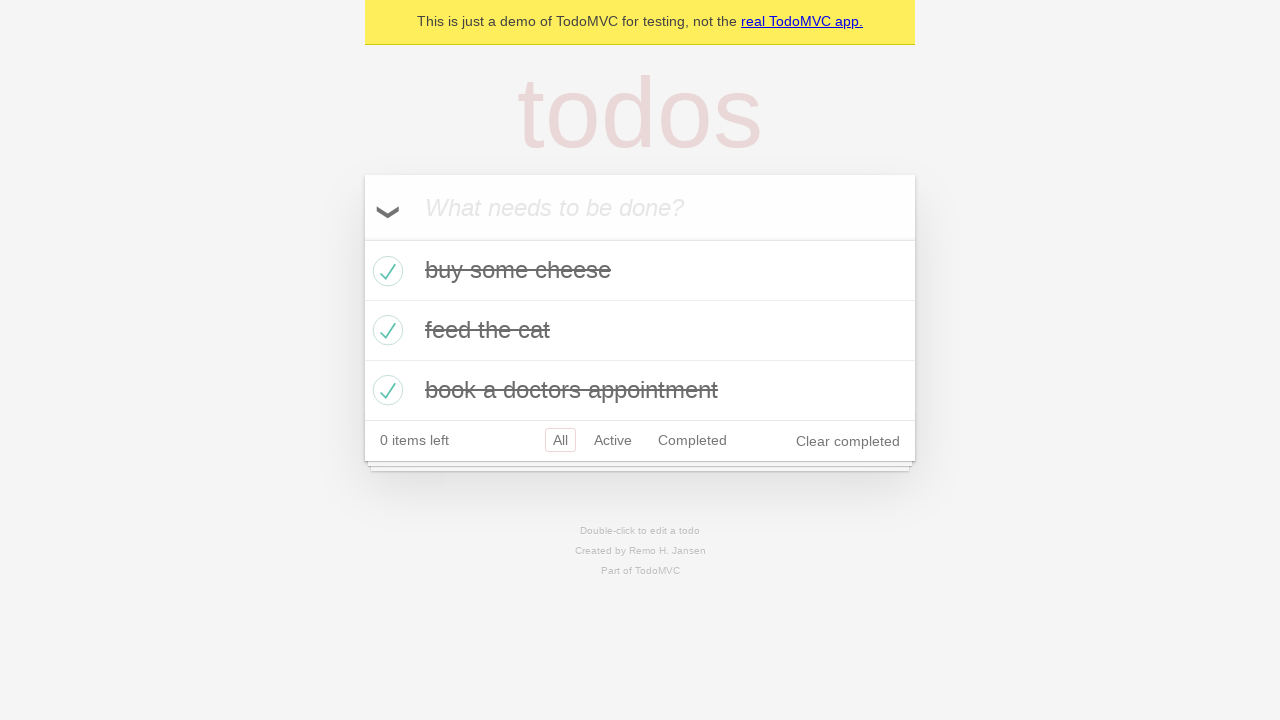

Unchecked the first todo item at (385, 271) on internal:testid=[data-testid="todo-item"s] >> nth=0 >> internal:role=checkbox
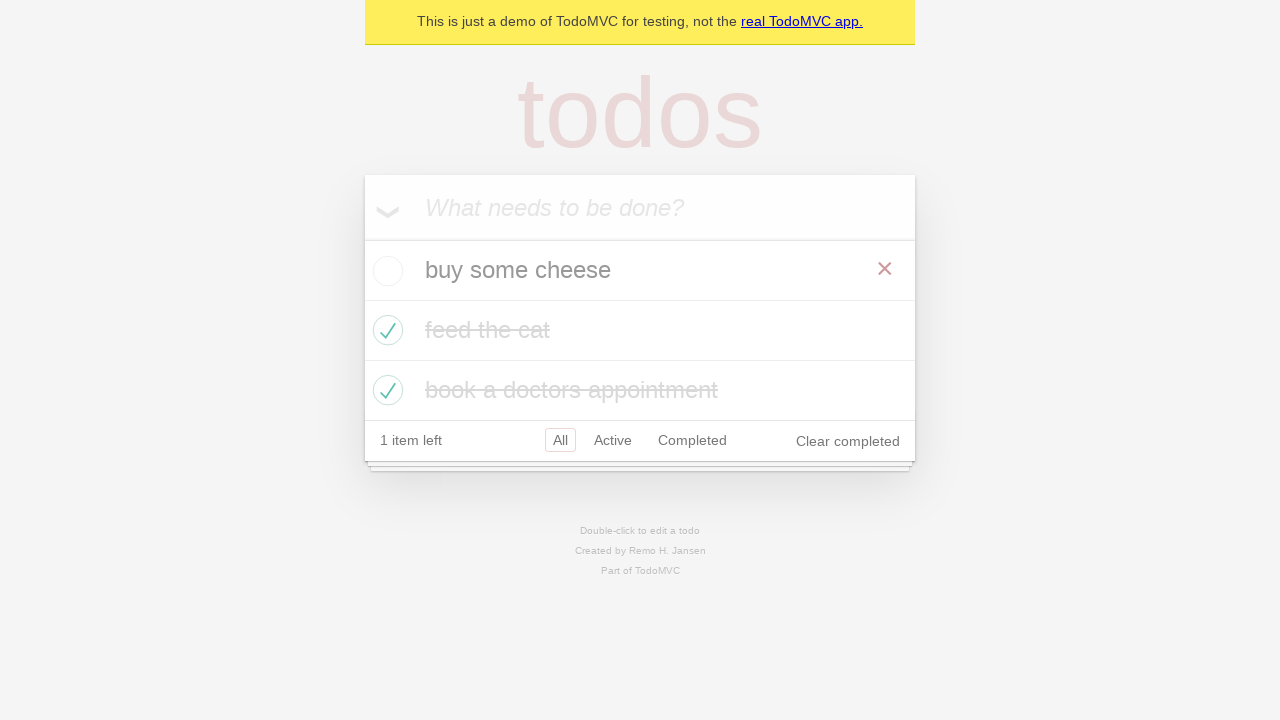

Checked the first todo item again at (385, 271) on internal:testid=[data-testid="todo-item"s] >> nth=0 >> internal:role=checkbox
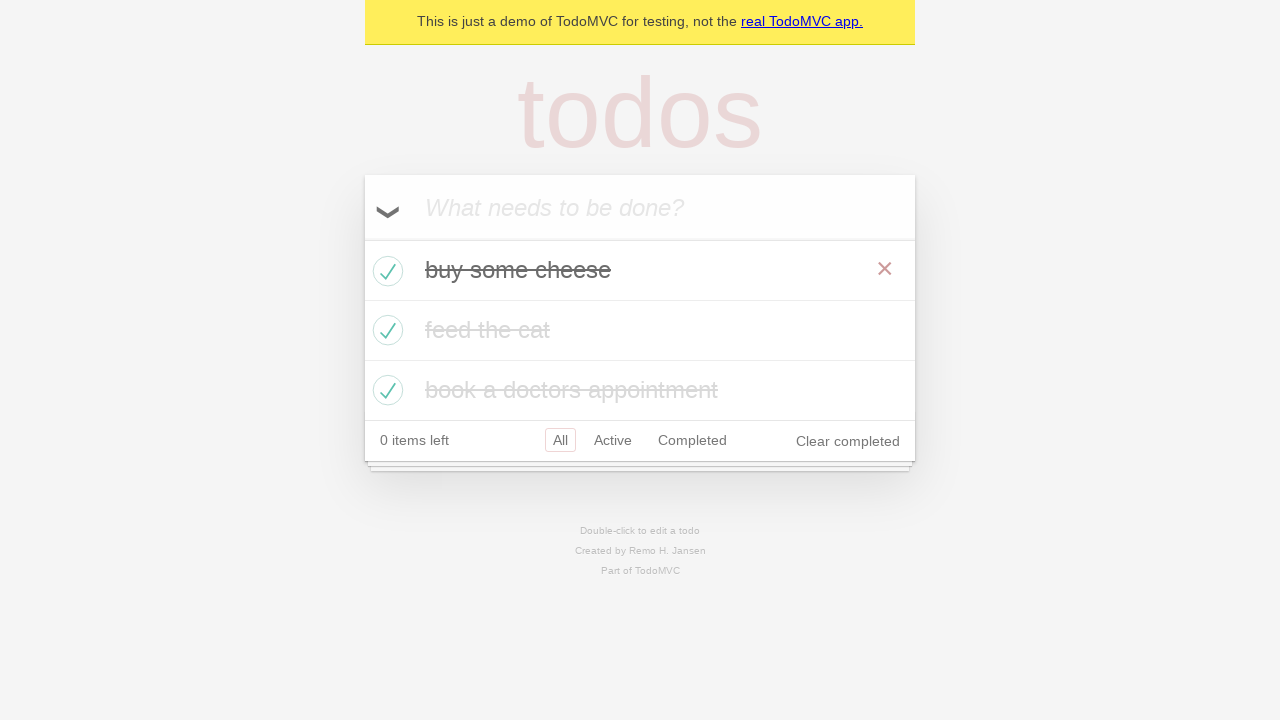

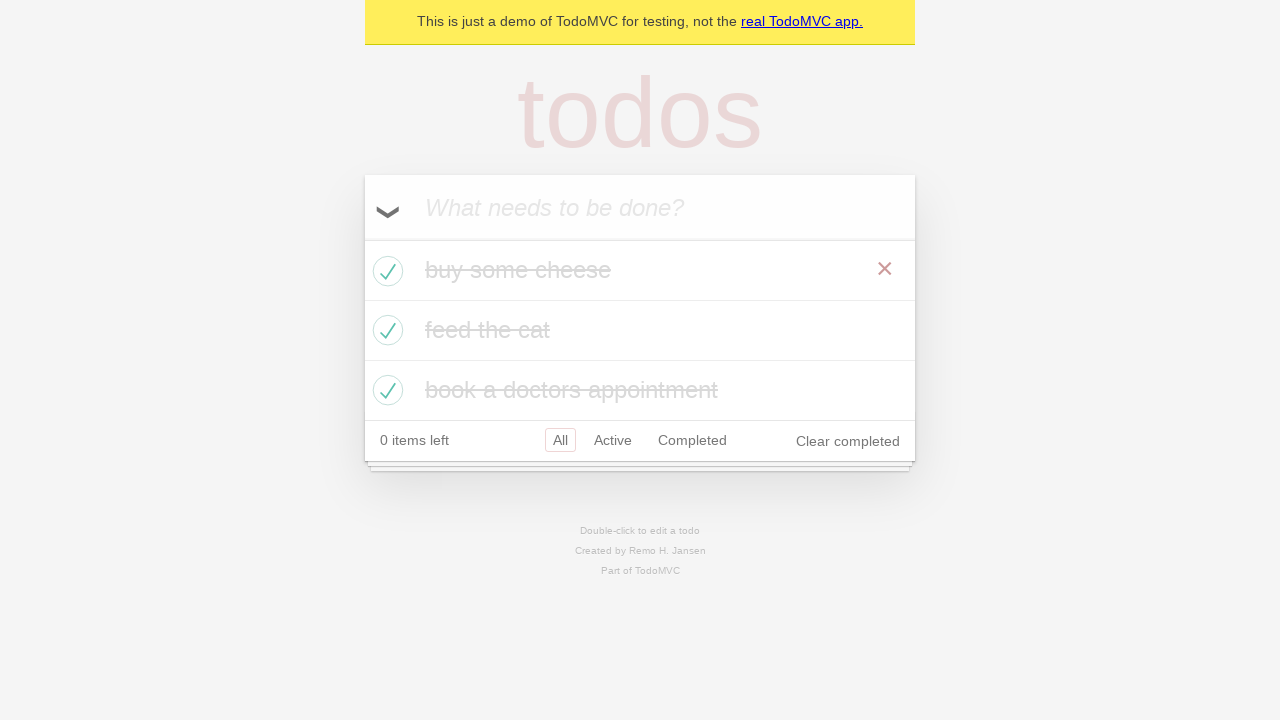